Tests filling the last name field, then deleting the content using keyboard shortcuts and verifying it's cleared

Starting URL: https://demoqa.com/automation-practice-form

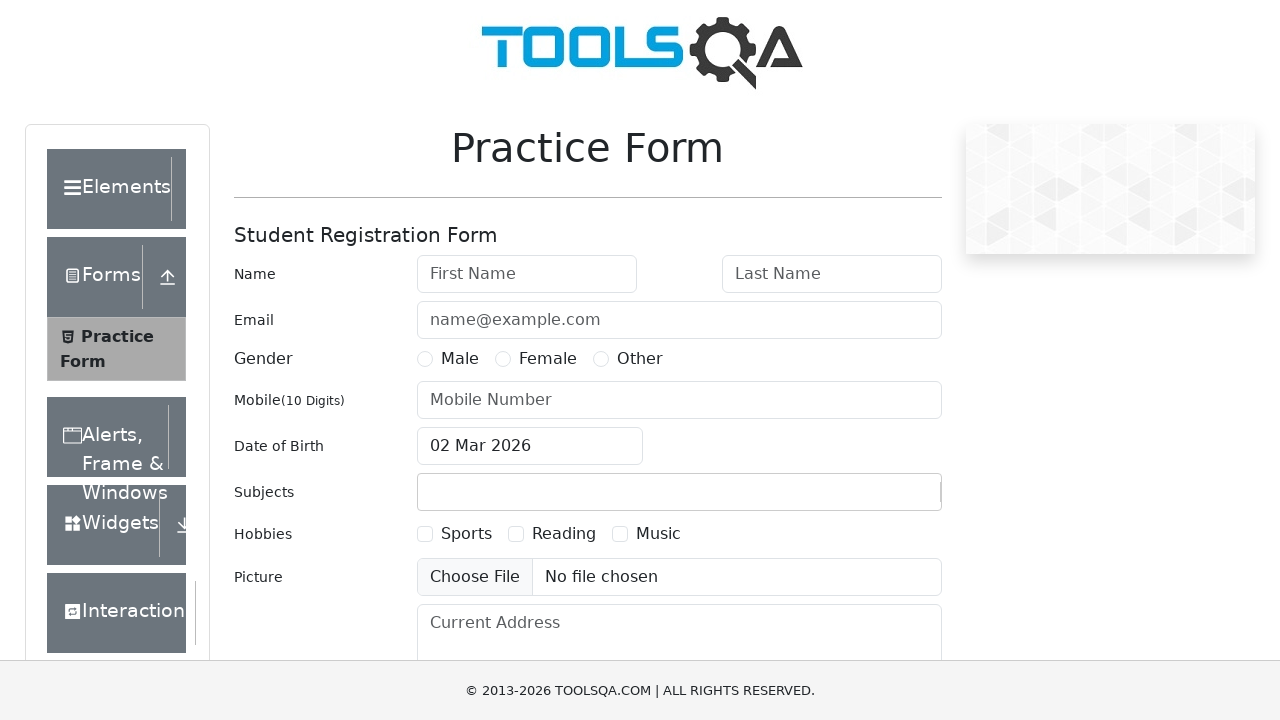

Filled Last Name field with 'Ivanov' on internal:attr=[placeholder="Last Name"i]
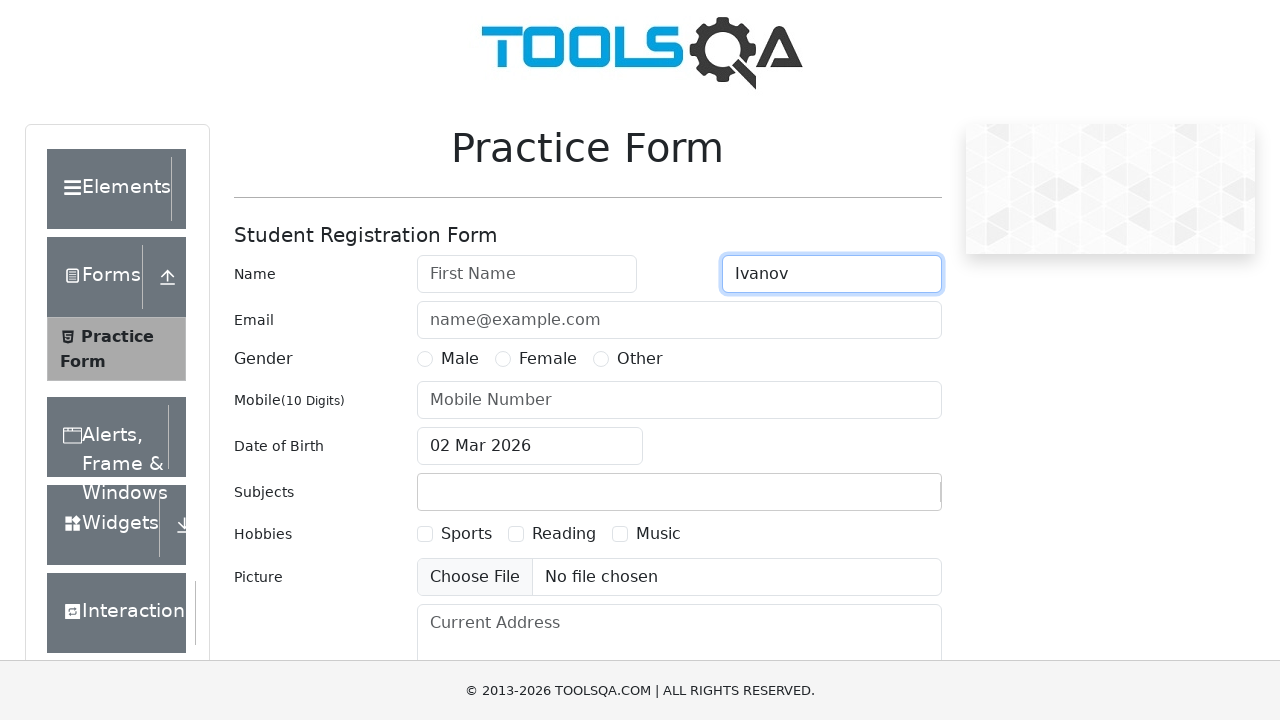

Selected all text in Last Name field using Ctrl+A on internal:attr=[placeholder="Last Name"i]
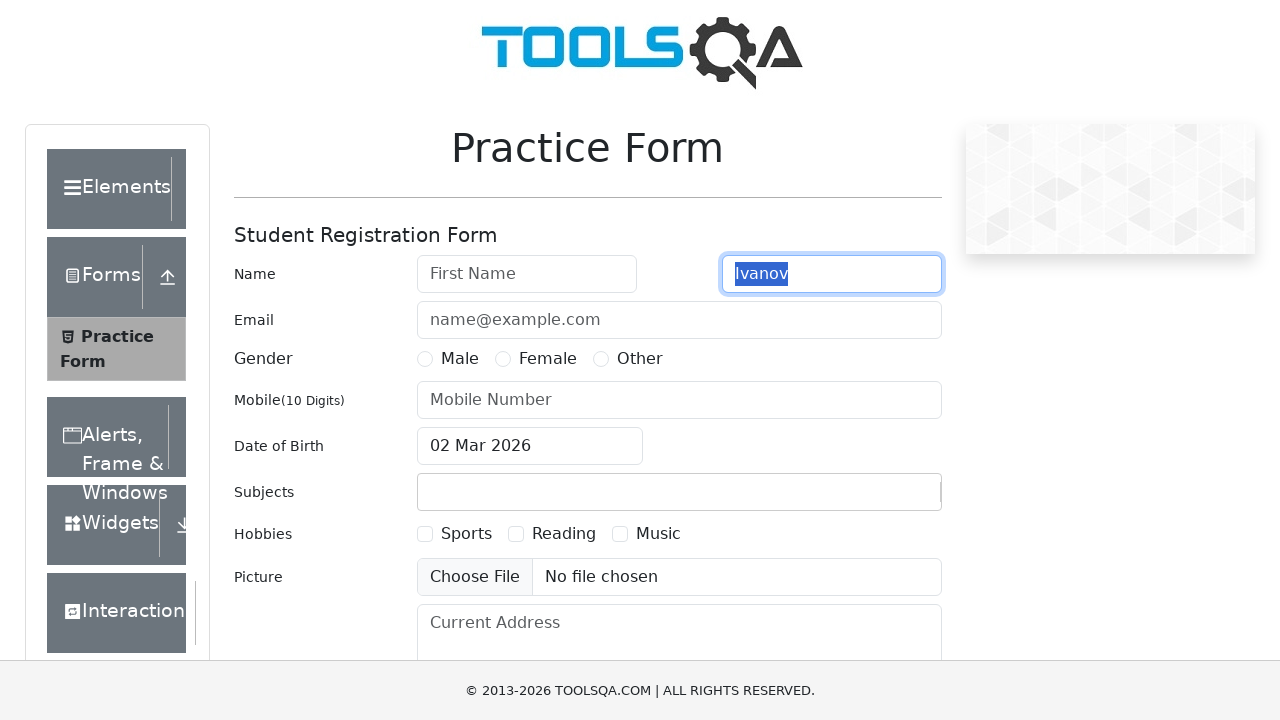

Deleted selected text in Last Name field using Delete key on internal:attr=[placeholder="Last Name"i]
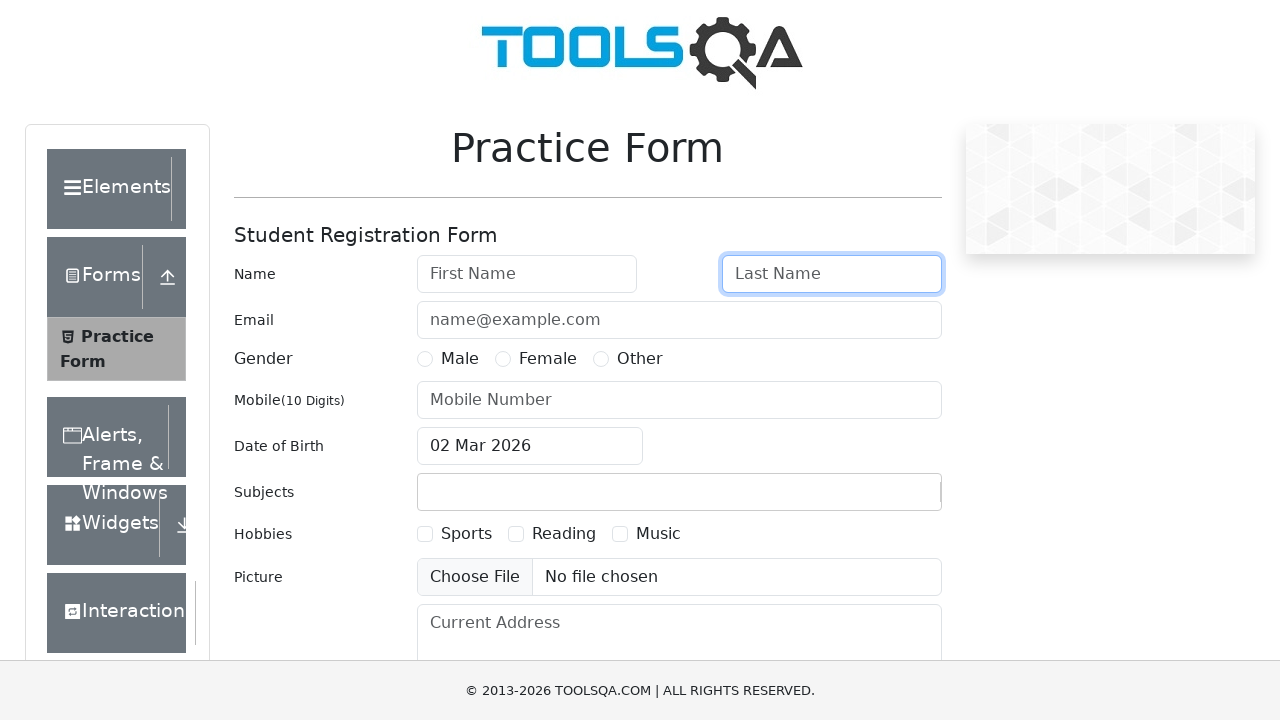

Verified Last Name field is now empty
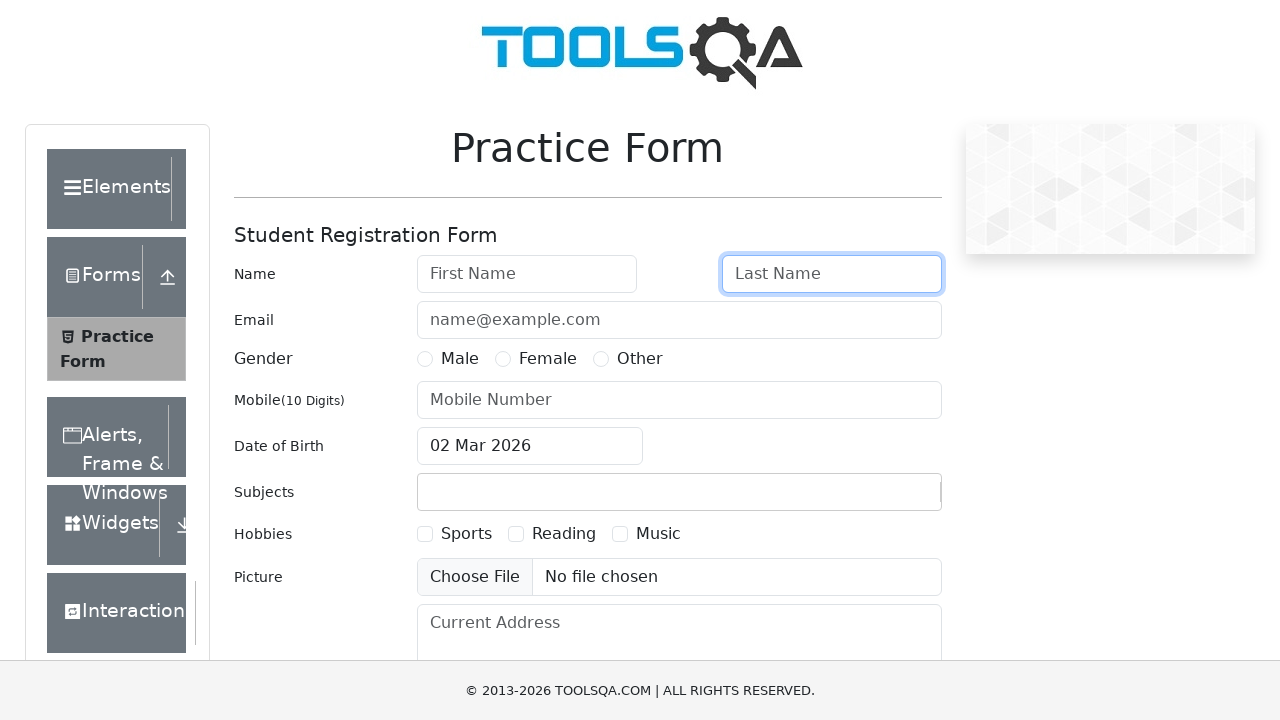

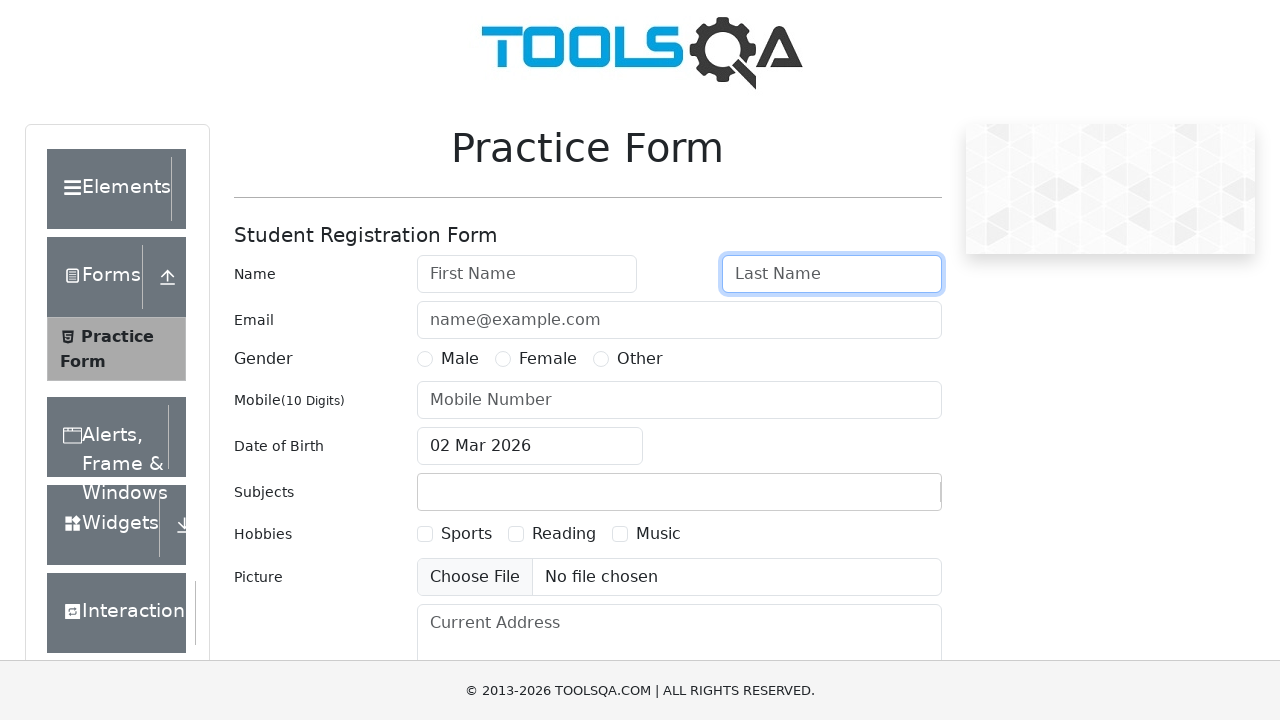